Tests JavaScript prompt alert handling by clicking a button that triggers a prompt, entering text into the prompt, and accepting it.

Starting URL: https://demoqa.com/alerts

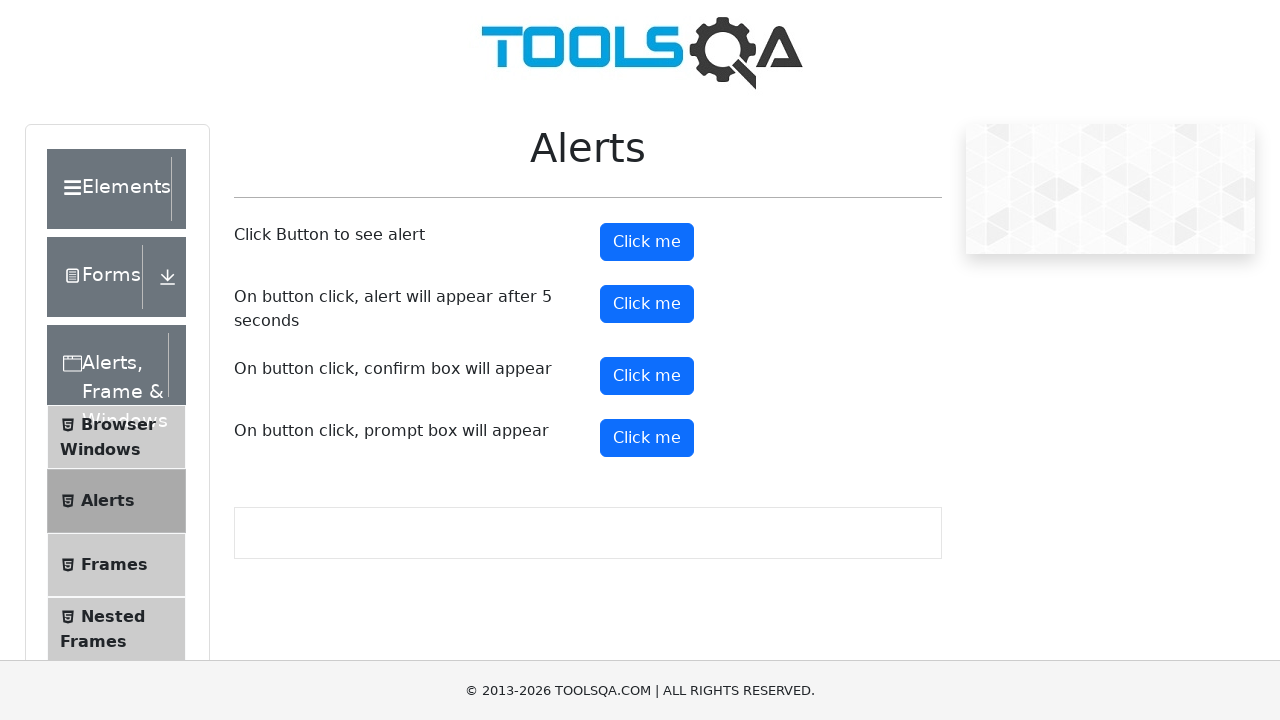

Scrolled down the page by 200 pixels
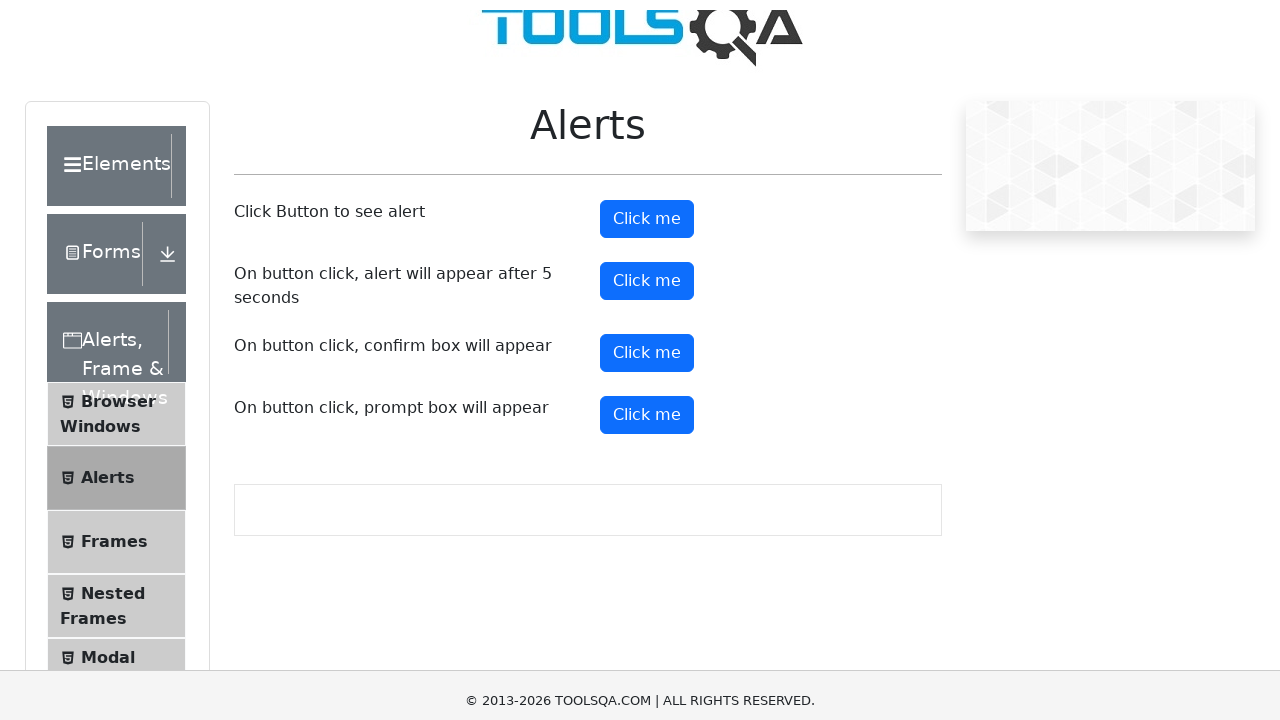

Set up dialog handler to accept prompts with text 'nd'
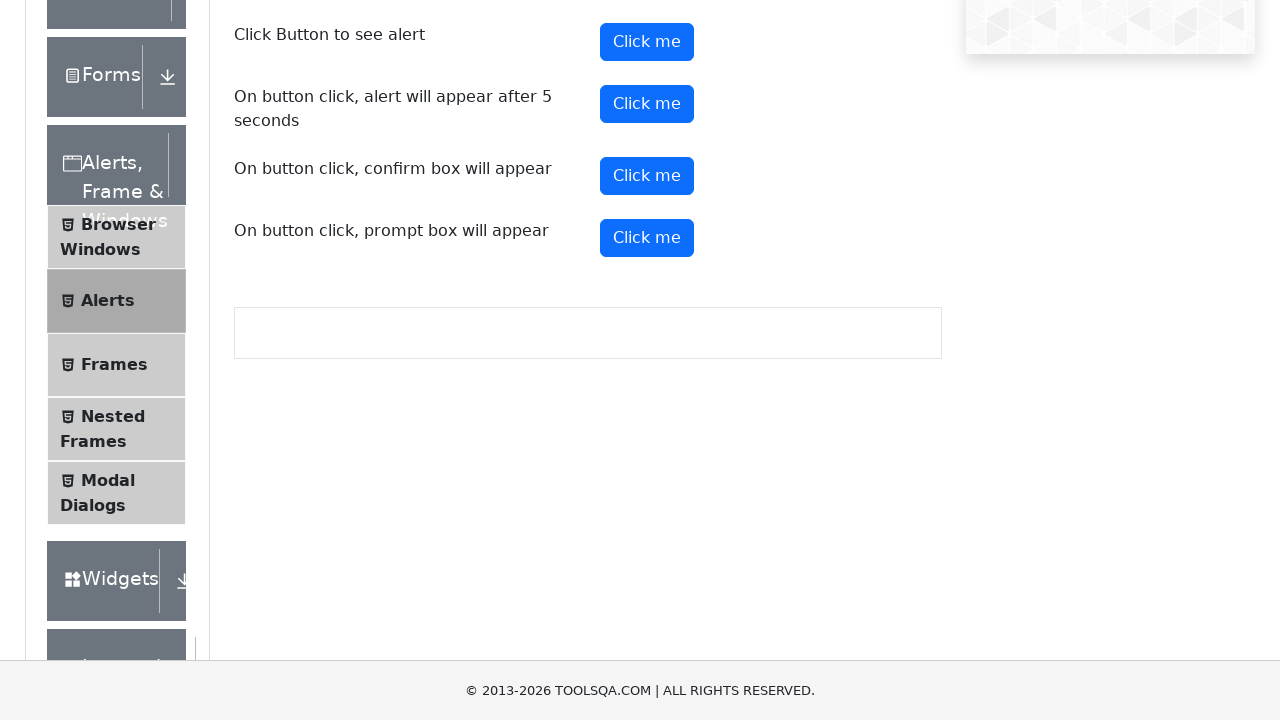

Clicked the prompt button to trigger the JavaScript prompt alert at (647, 238) on button#promtButton
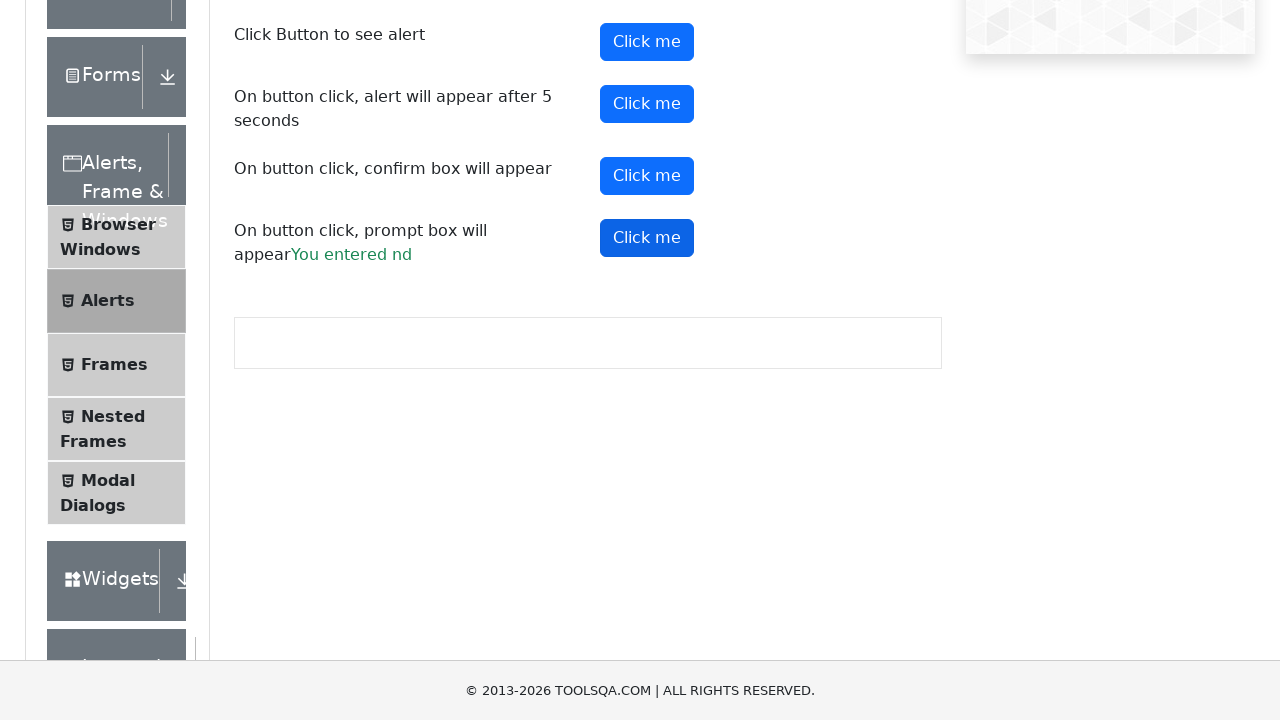

Waited 1000ms for the dialog interaction to complete
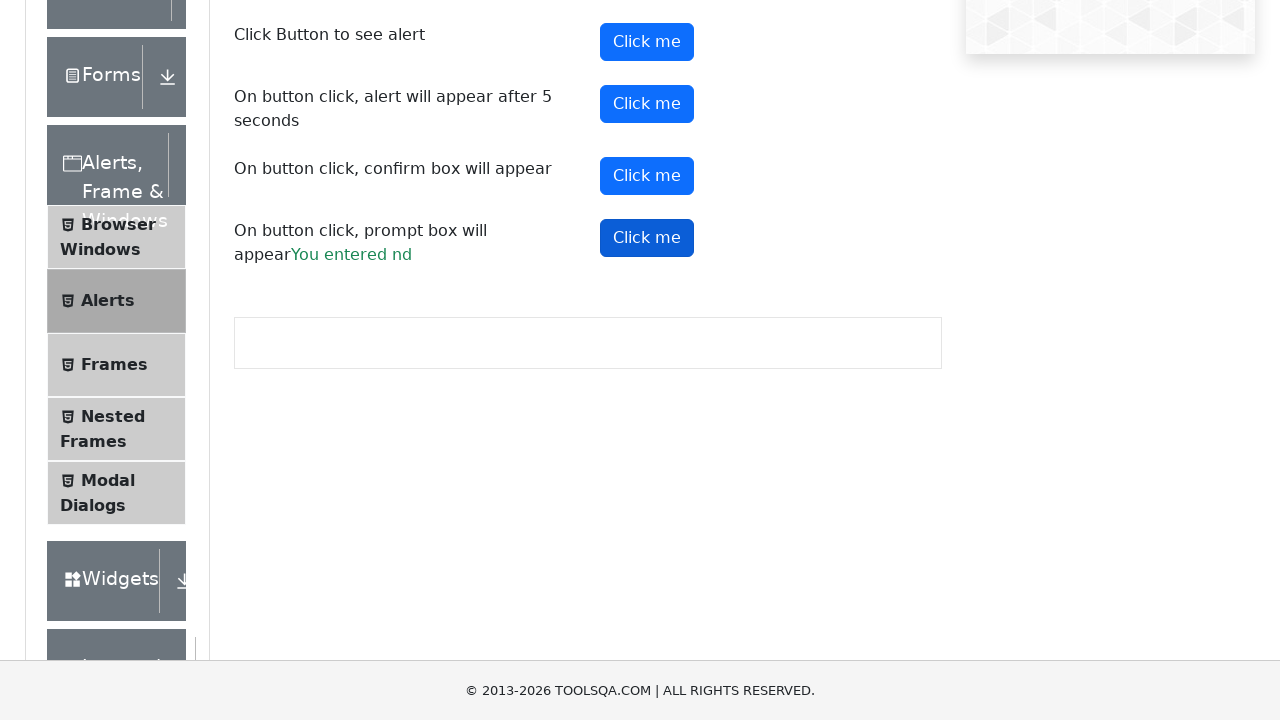

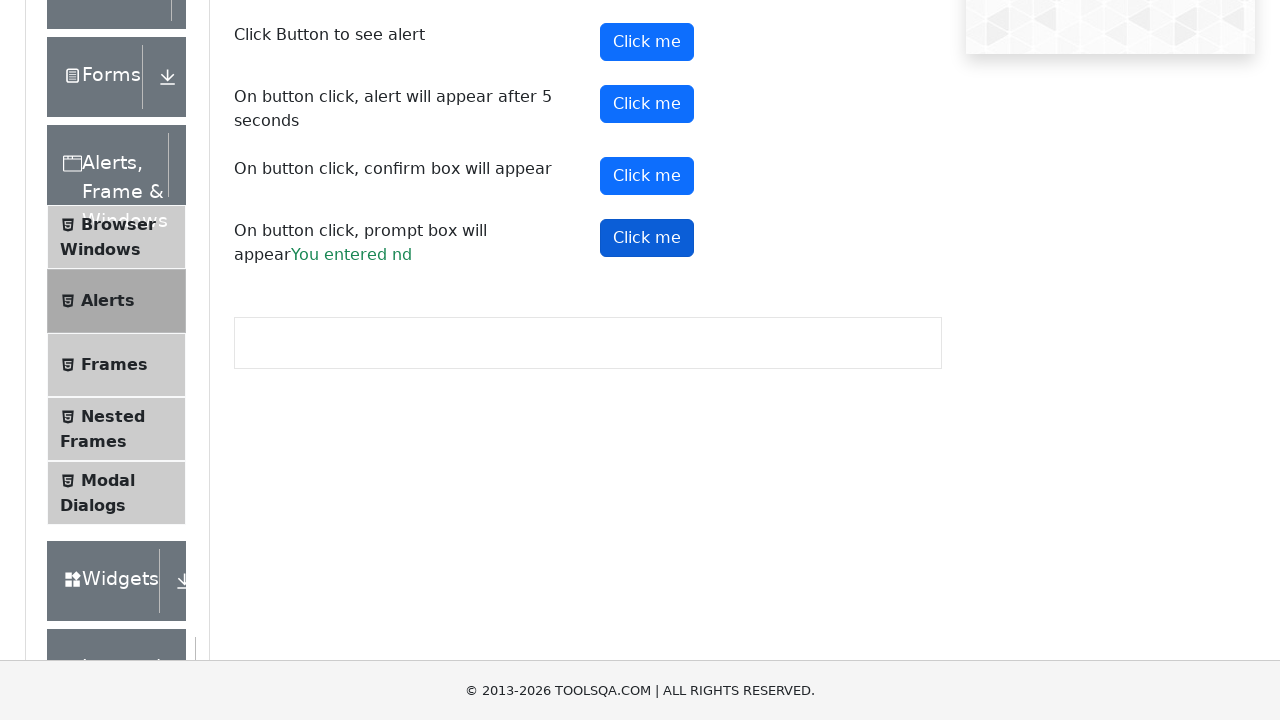